Tests window handling functionality by clicking a link that opens a new window and verifying the new window content

Starting URL: https://the-internet.herokuapp.com/windows

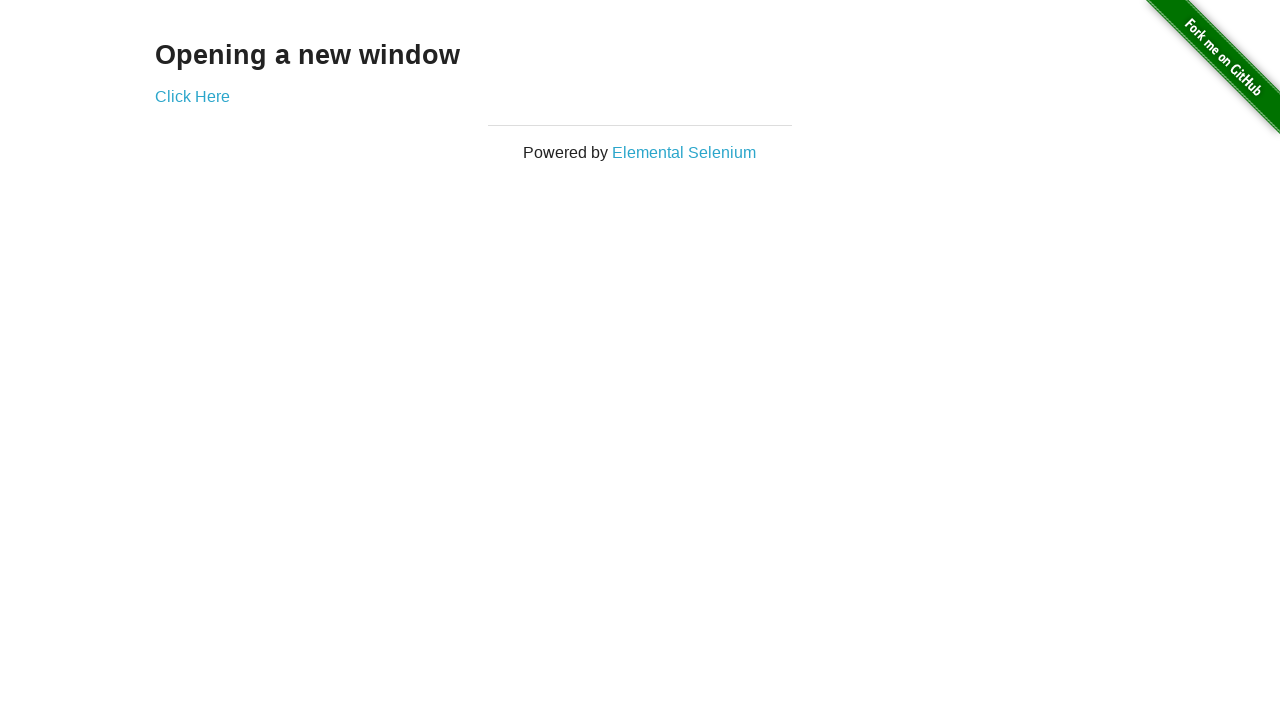

Clicked link to open new window at (192, 96) on a[href='/windows/new']
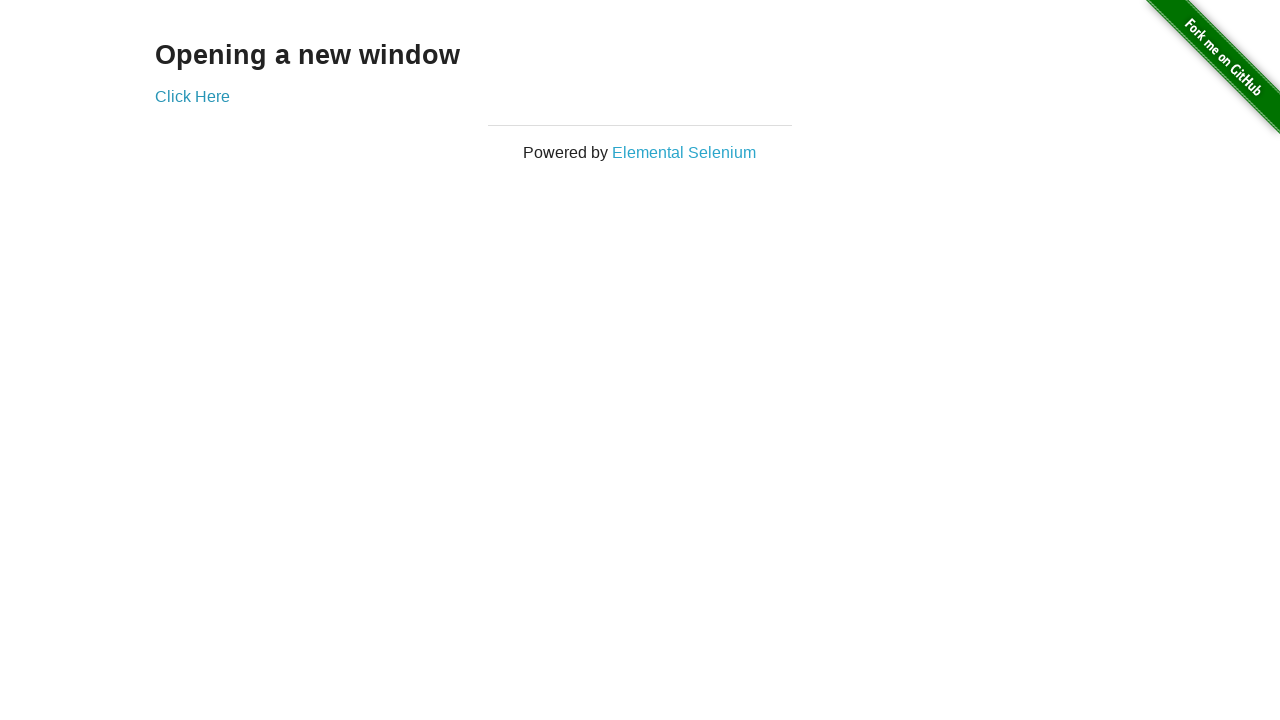

New window opened and captured
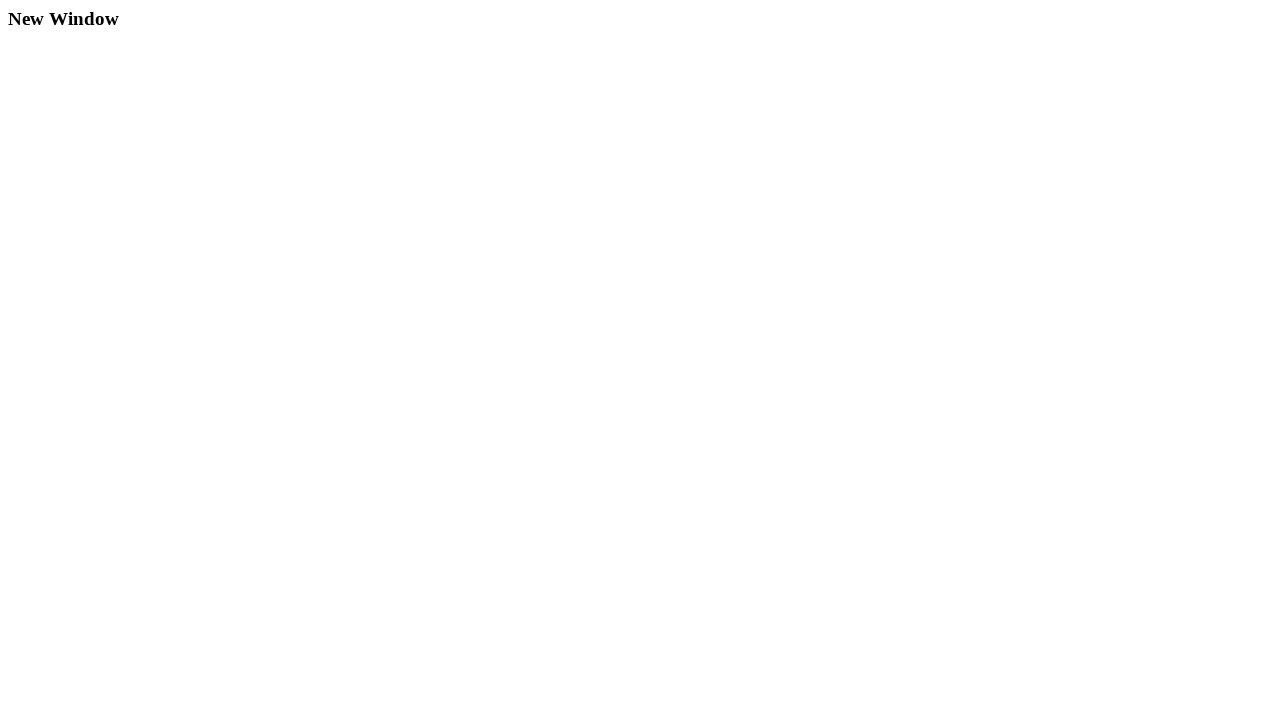

New window page fully loaded
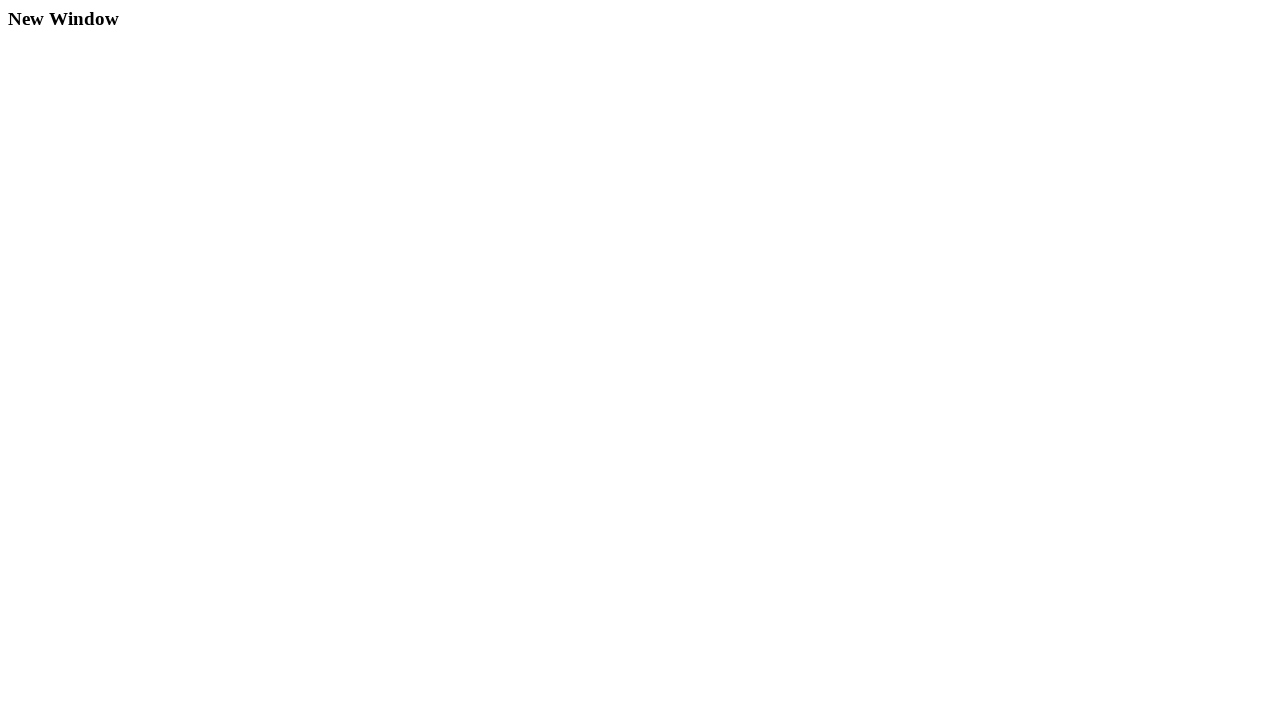

Verified 'New Window' text present in new window content
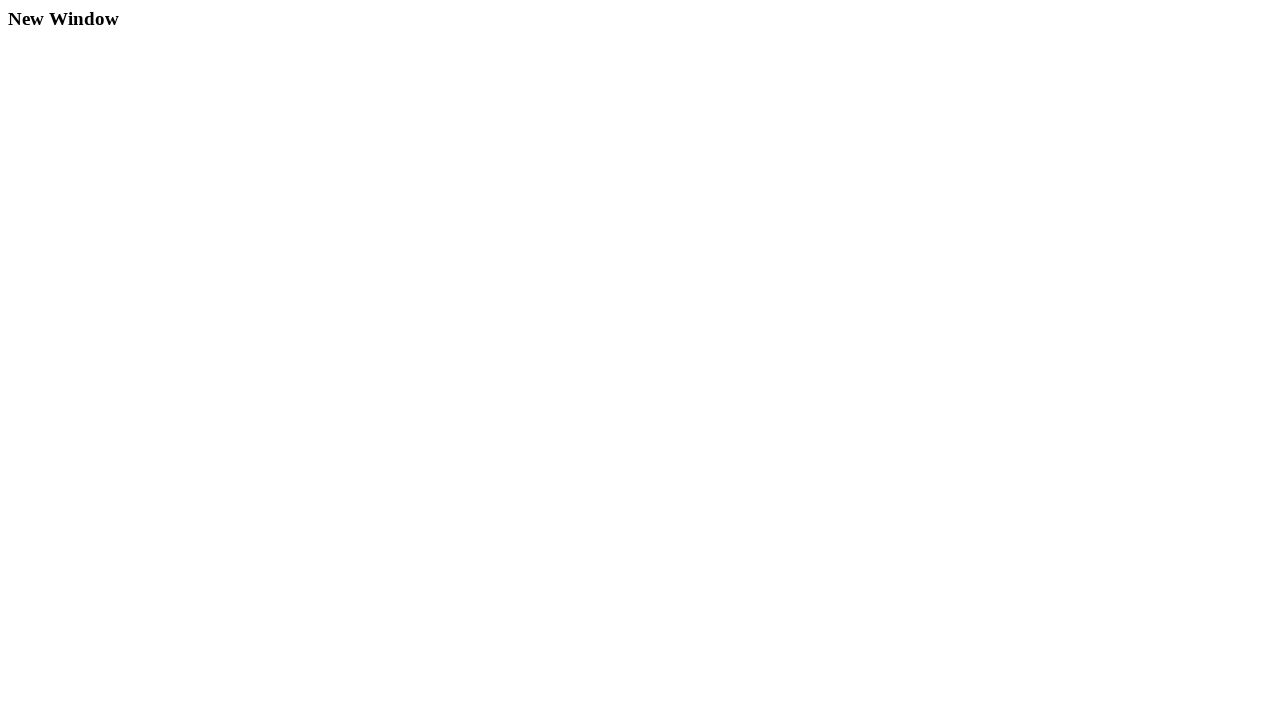

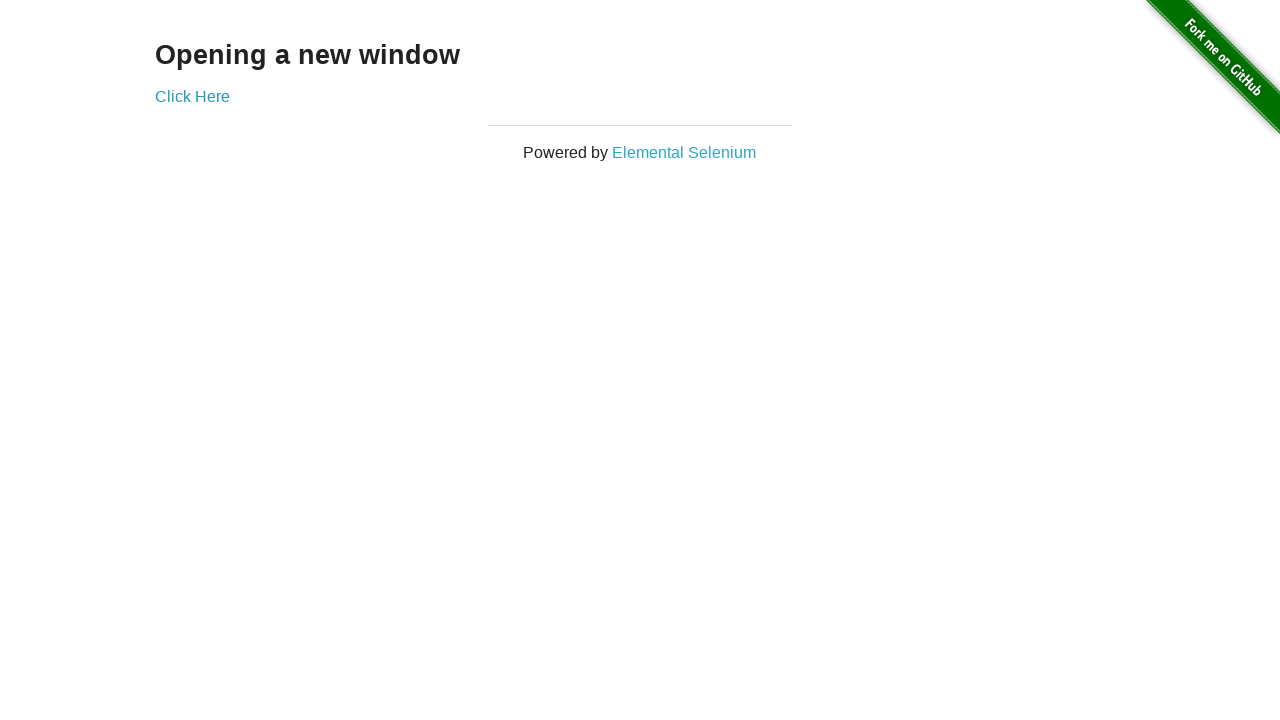